Tests the calculator functionality by performing the calculation 11 + 10 and verifying the result equals 21, then clears the calculator.

Starting URL: https://www.calculator.net/

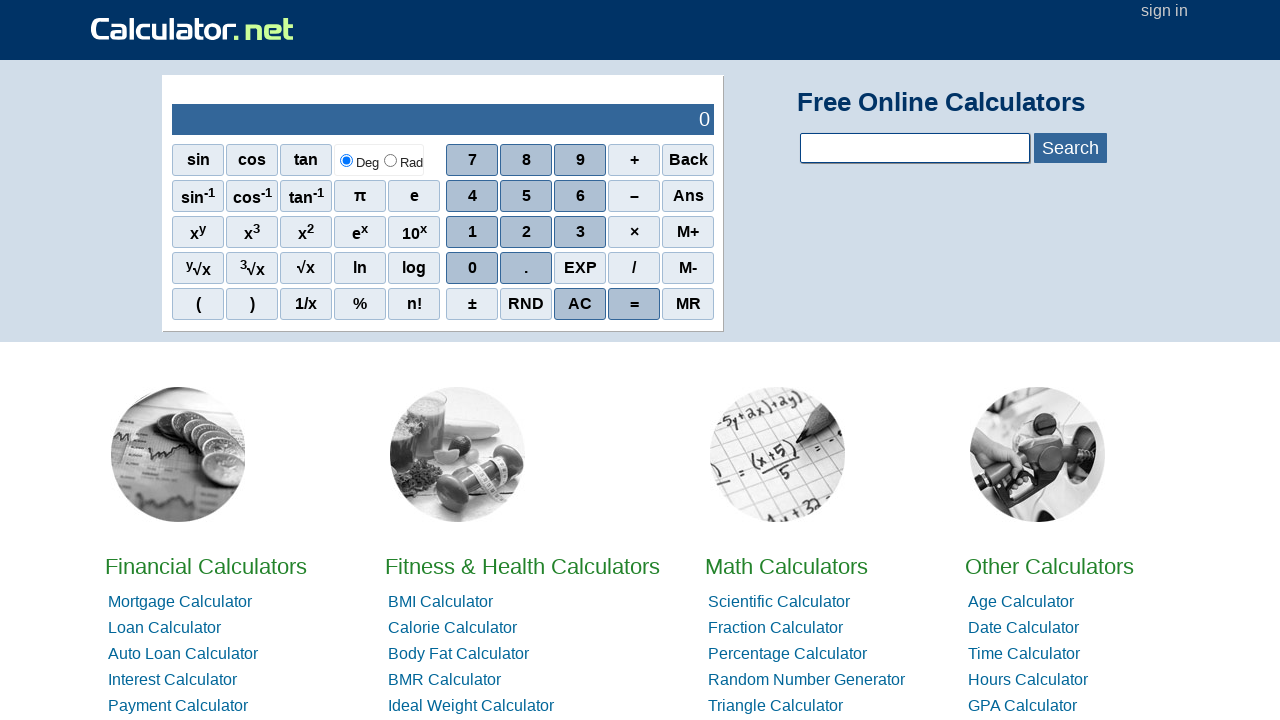

Navigated to calculator.net
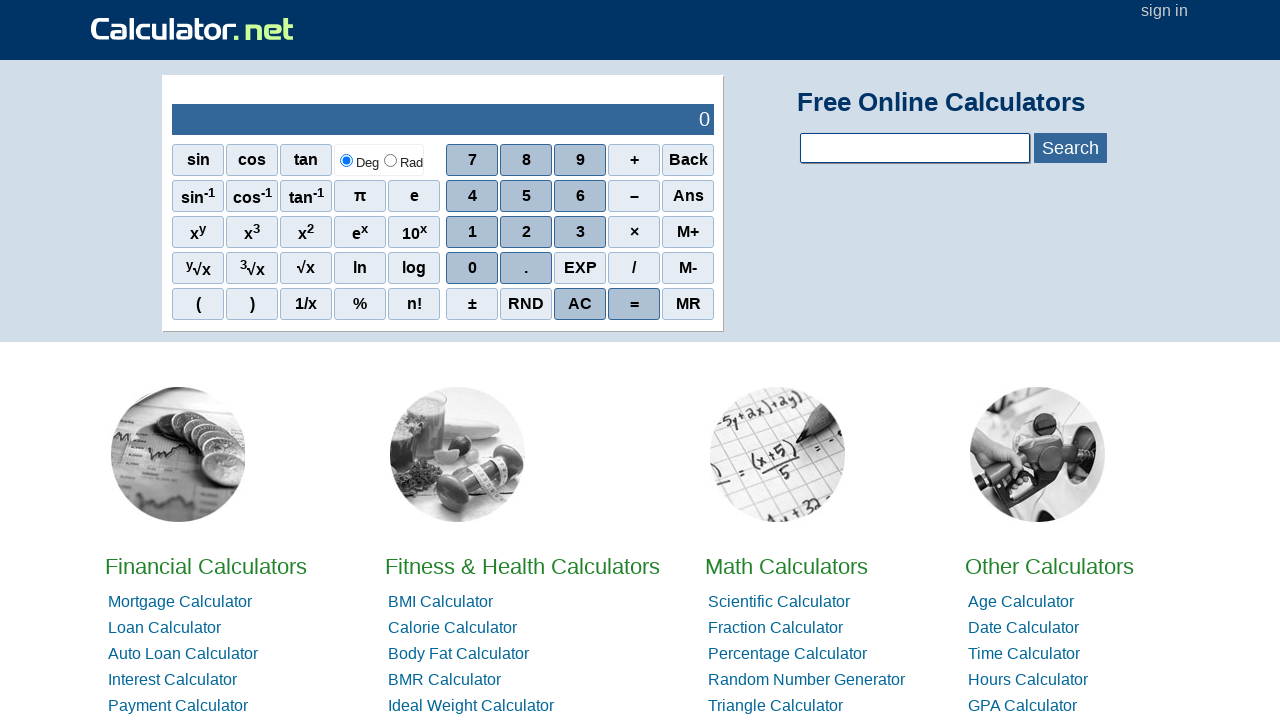

Pressed '1' button at (472, 232) on xpath=//span[.='1']
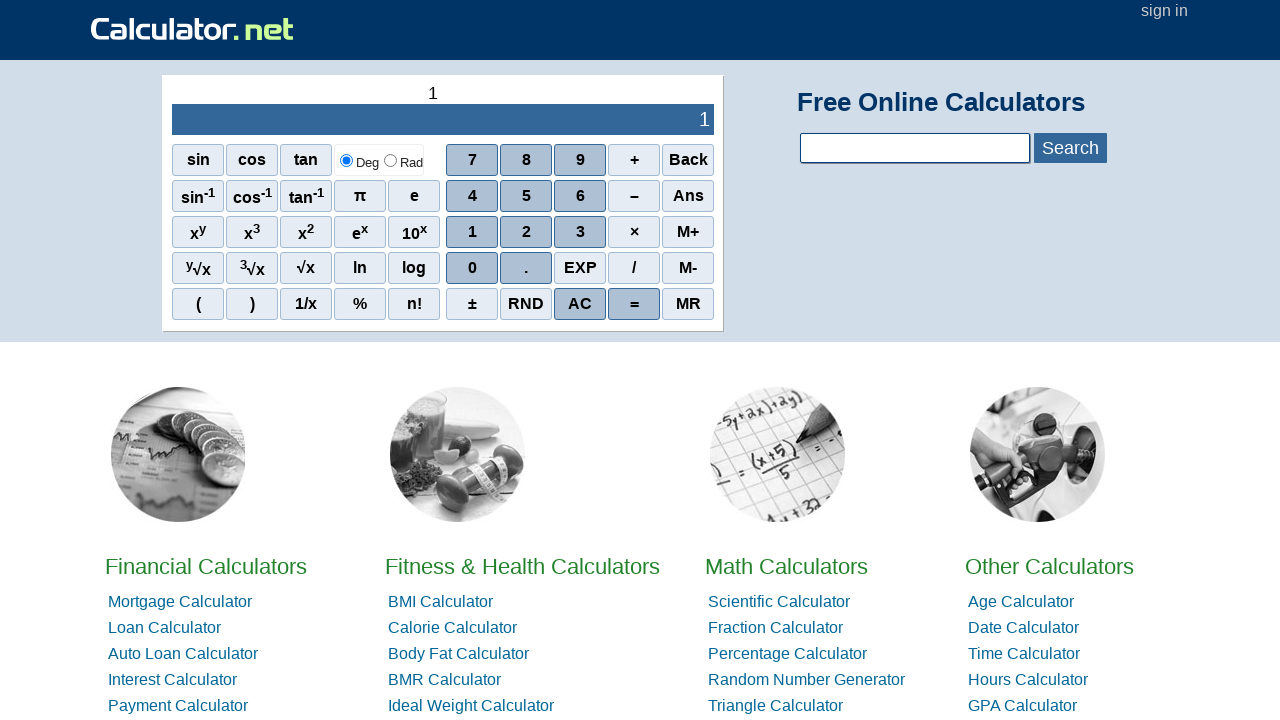

Pressed '1' button again at (472, 232) on xpath=//span[.='1']
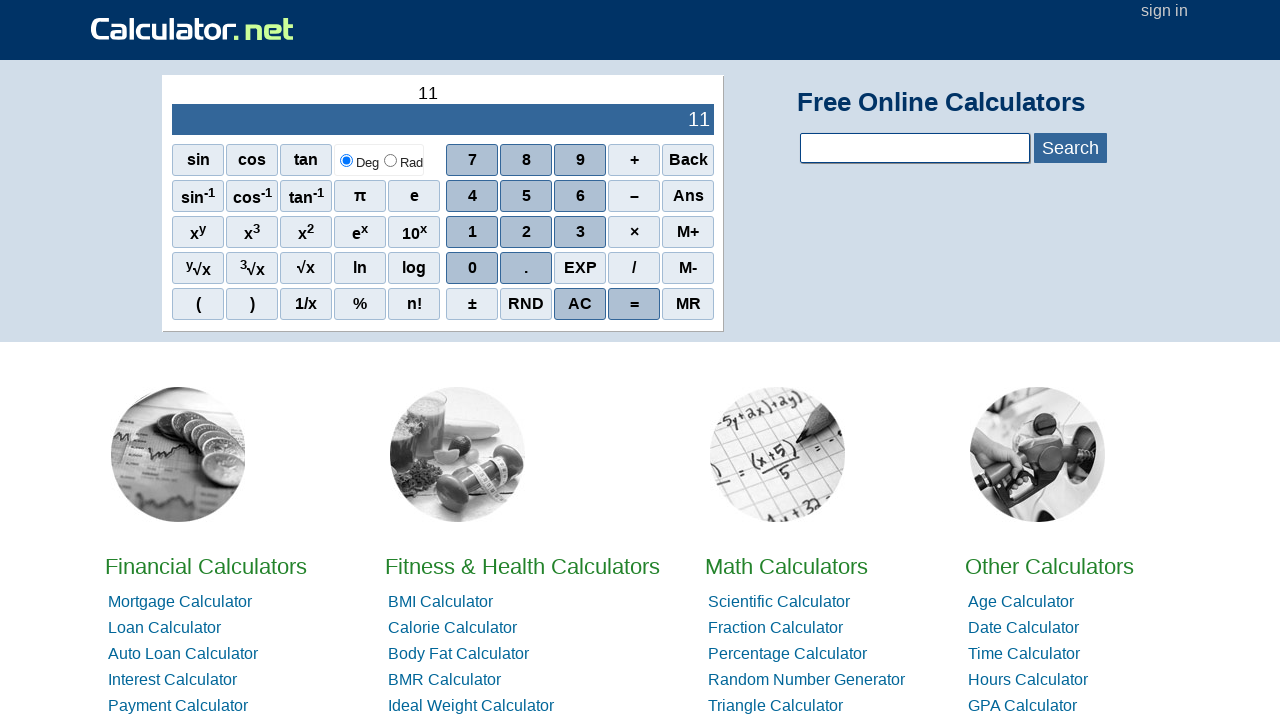

Pressed '+' button at (634, 160) on xpath=//span[.='+']
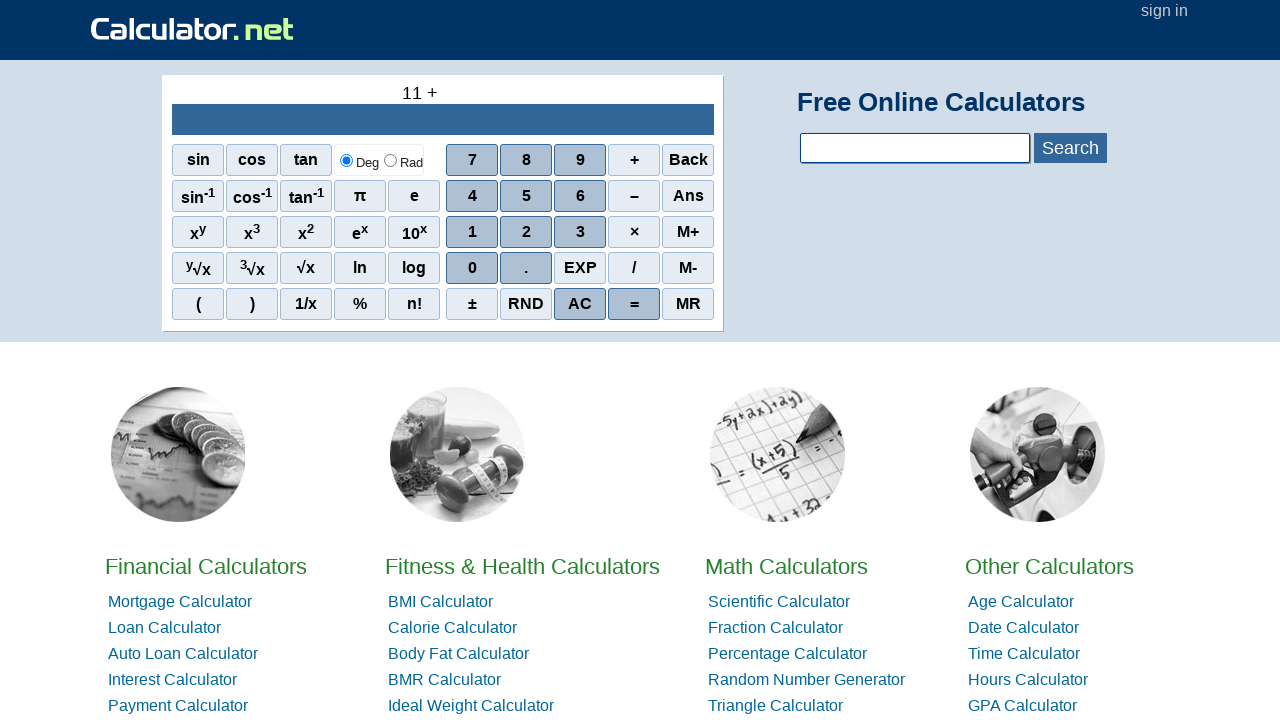

Pressed '1' button at (472, 232) on xpath=//span[.='1']
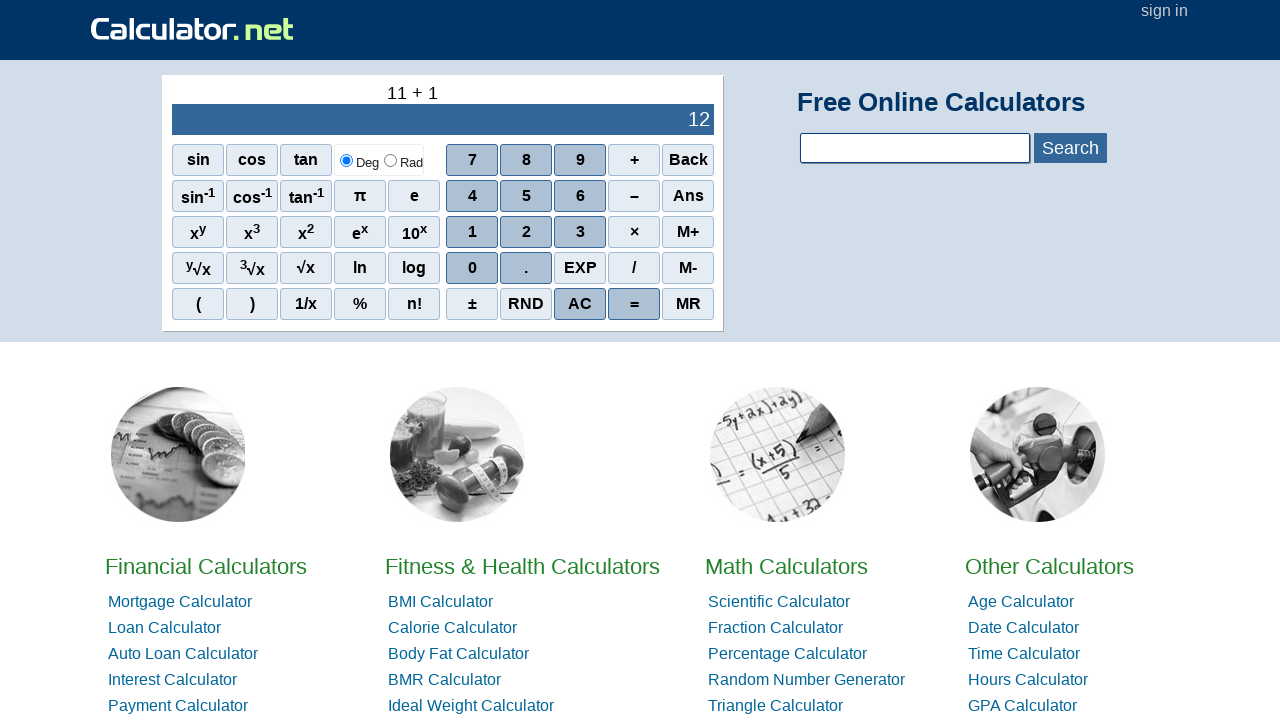

Pressed '0' button at (472, 268) on xpath=//span[.='0']
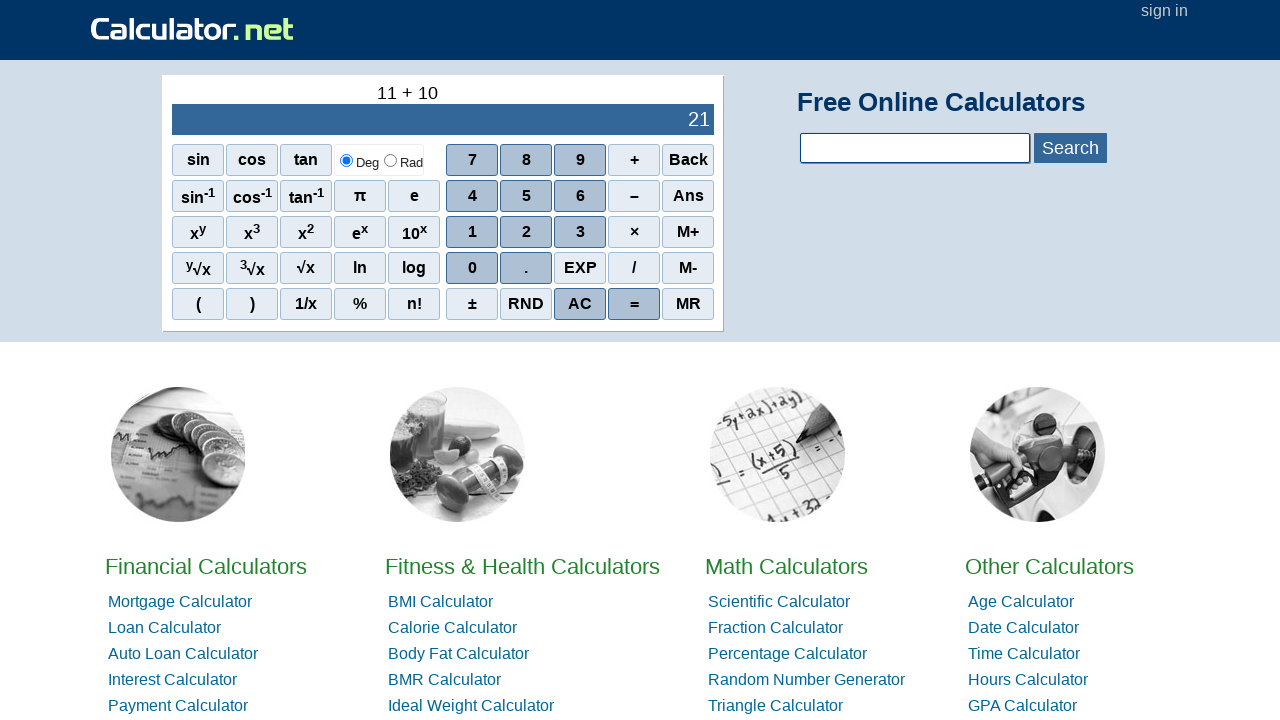

Pressed '=' button to calculate result at (634, 304) on xpath=//span[.='=']
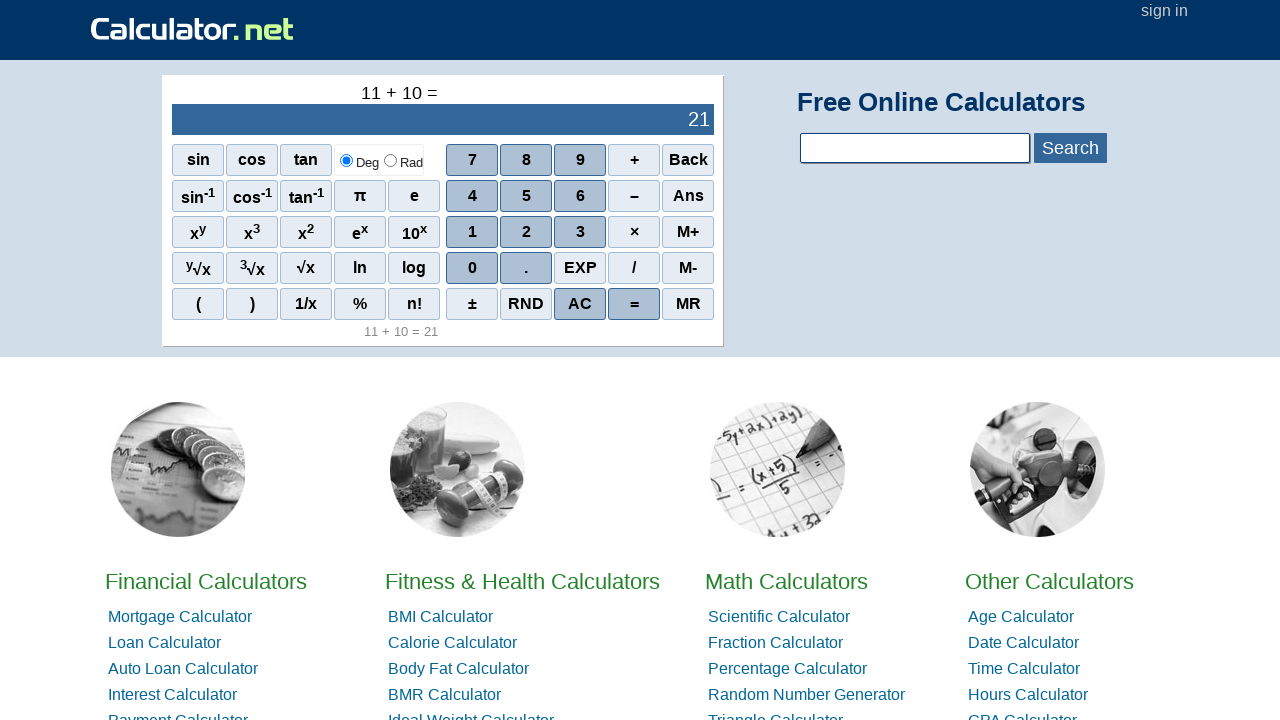

Retrieved calculation result from display
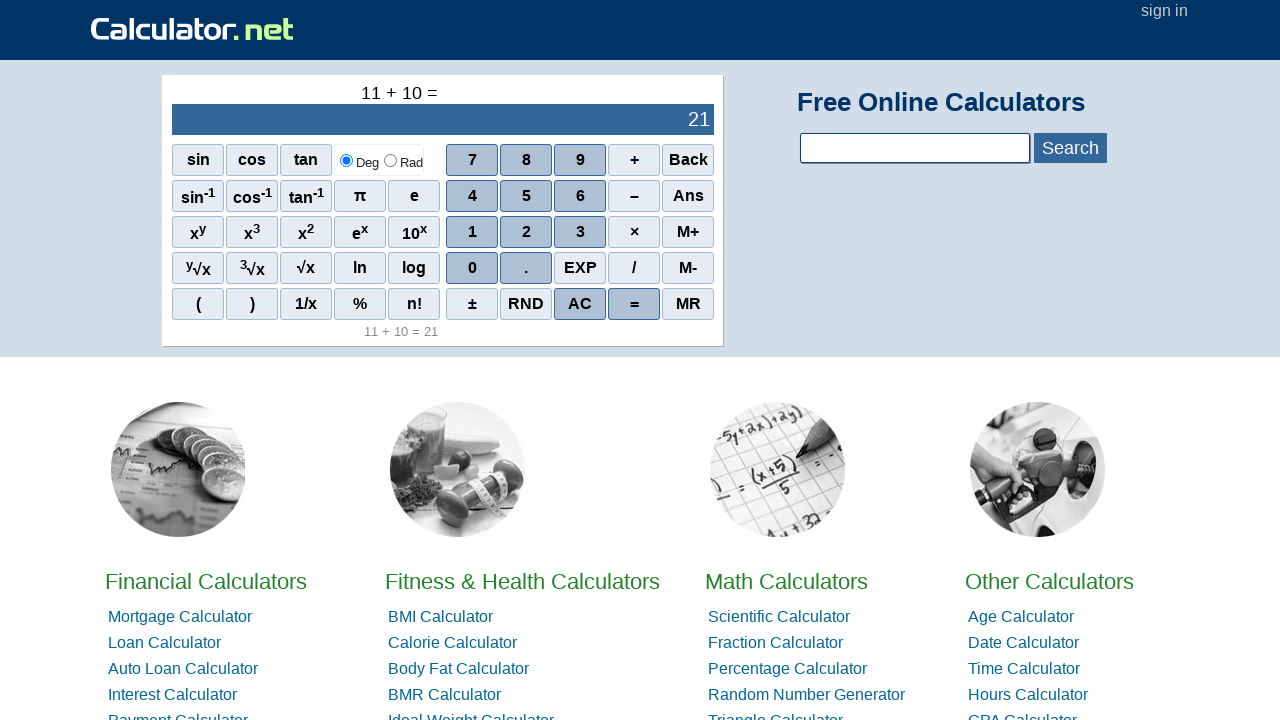

Verified that result equals 21
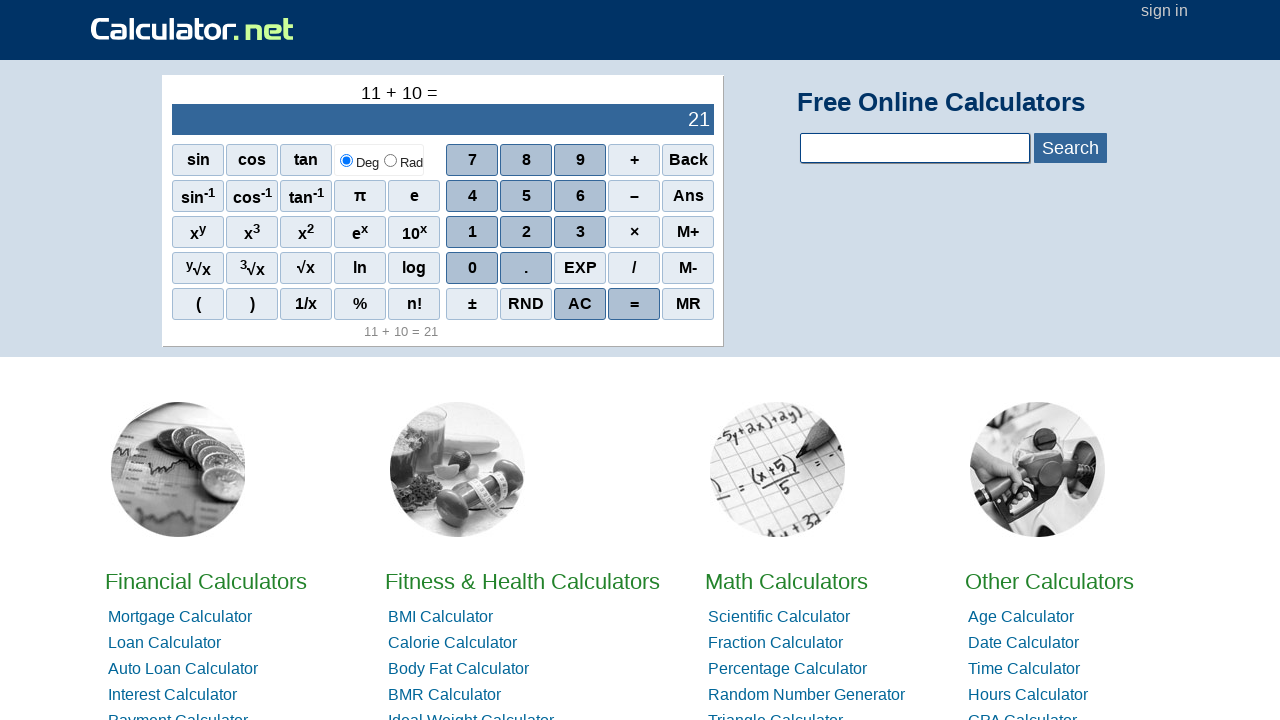

Pressed 'AC' button to clear calculator at (580, 304) on xpath=//span[.='AC']
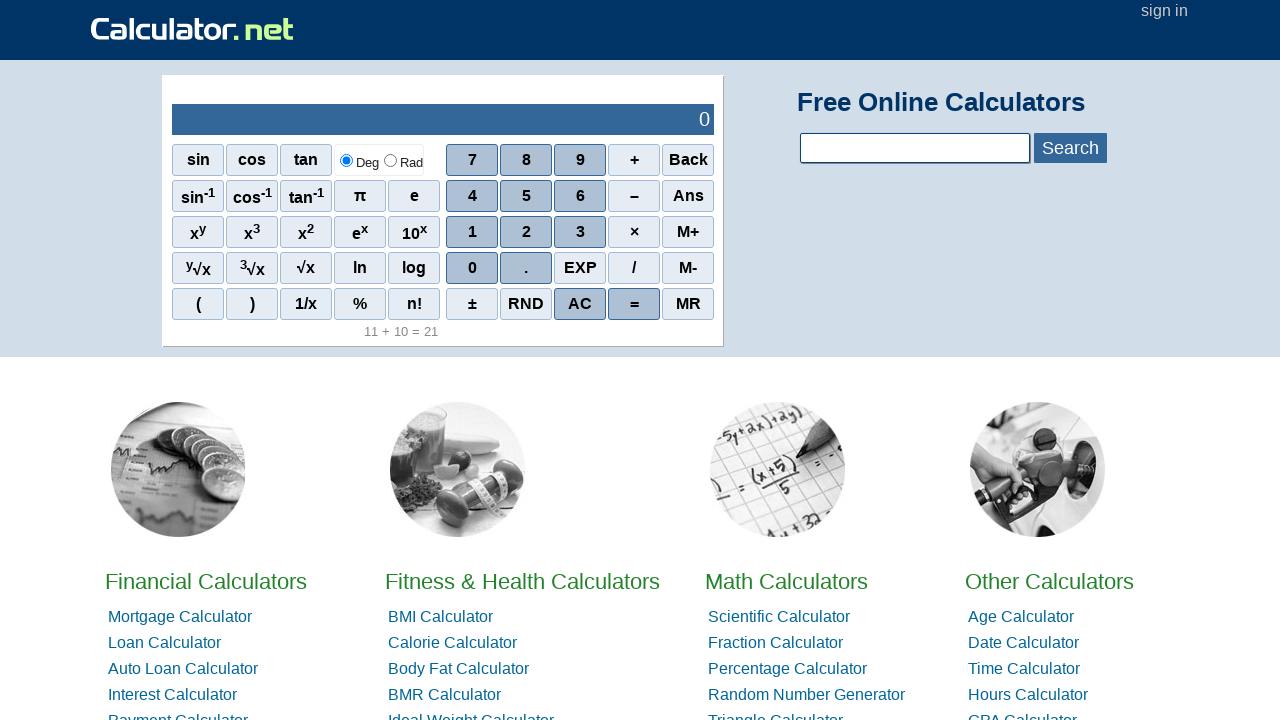

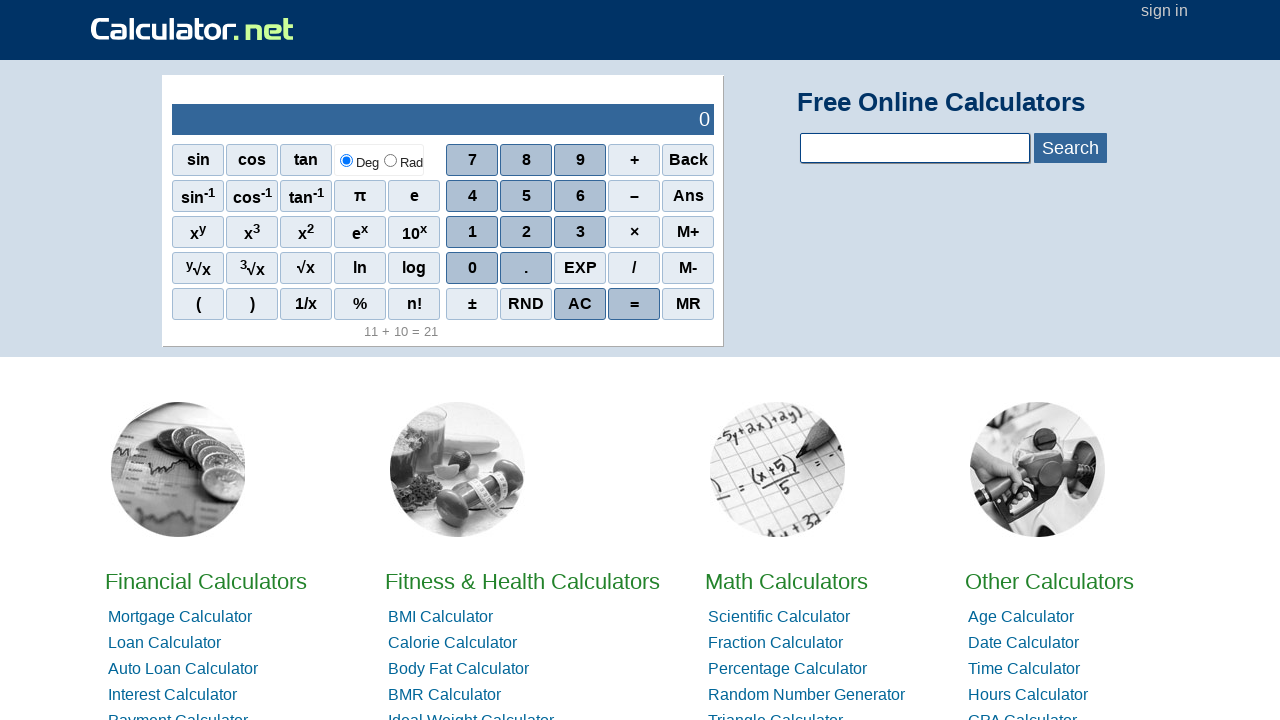